Tests right-click context menu functionality by right-clicking on an element to open a context menu and then clicking on the "Copy" option

Starting URL: https://swisnl.github.io/jQuery-contextMenu/demo.html

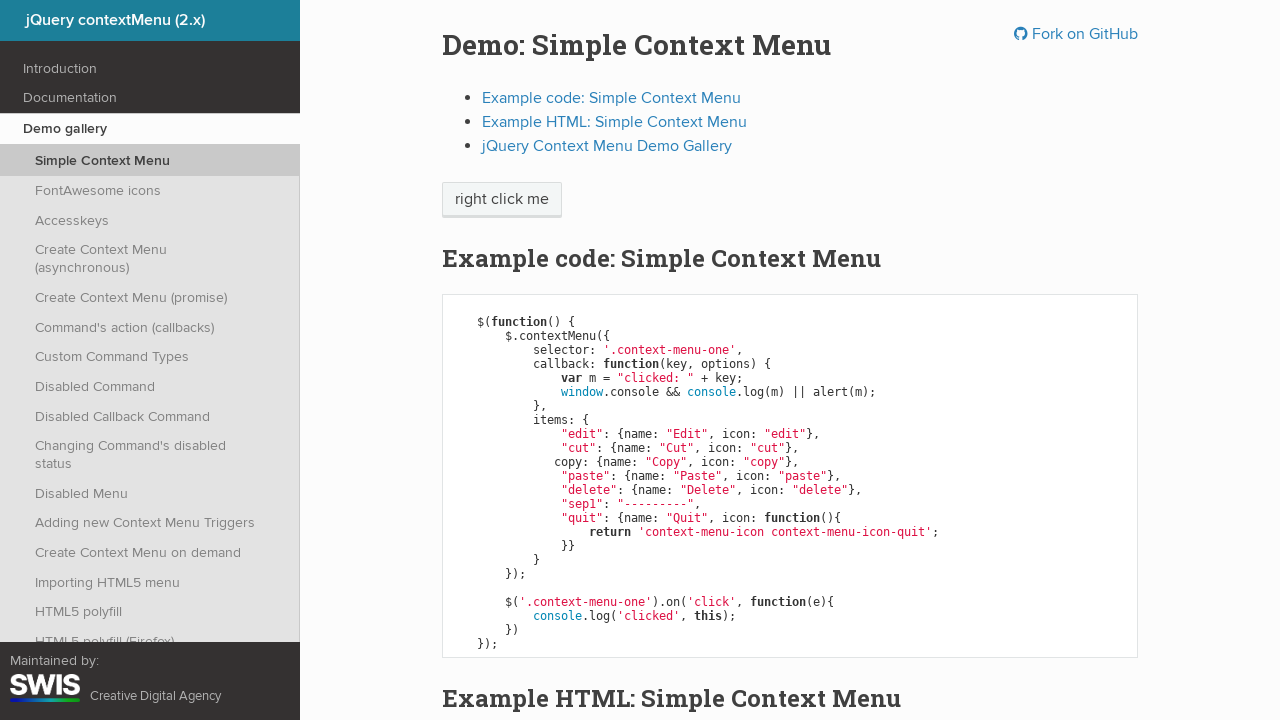

Right-clicked on 'right click me' element to open context menu at (502, 200) on //span[text()='right click me']
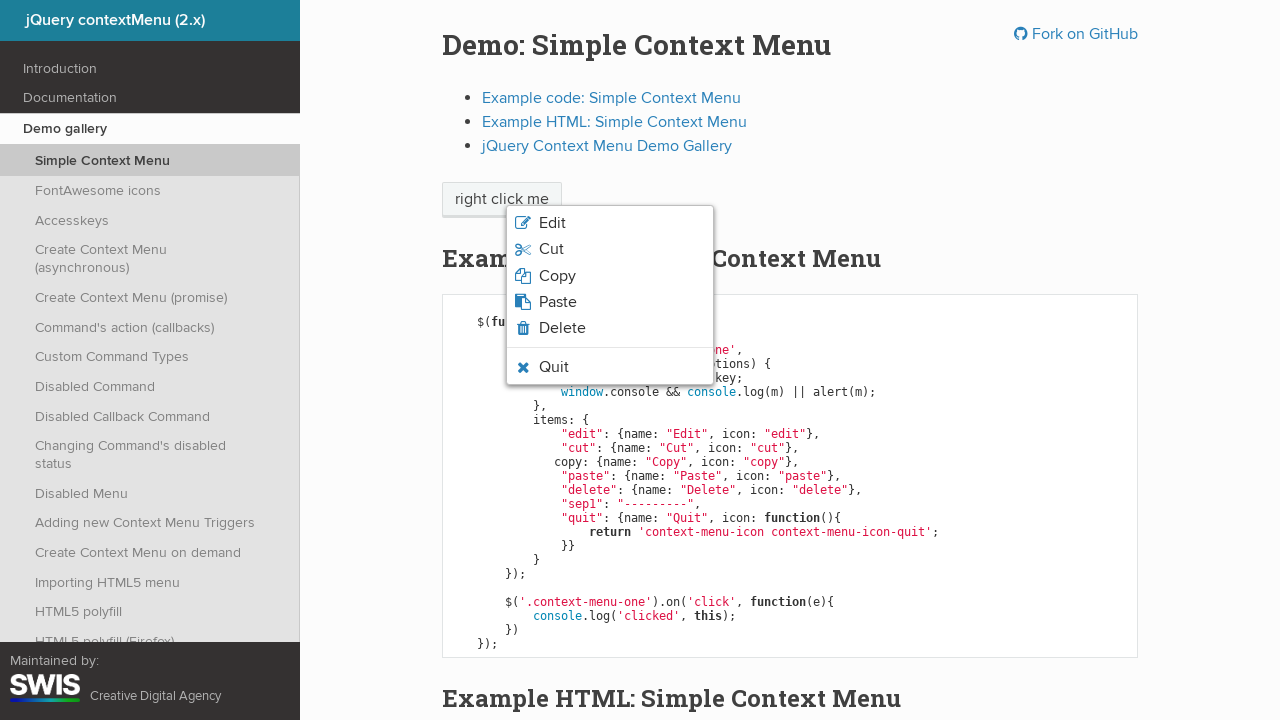

Context menu appeared
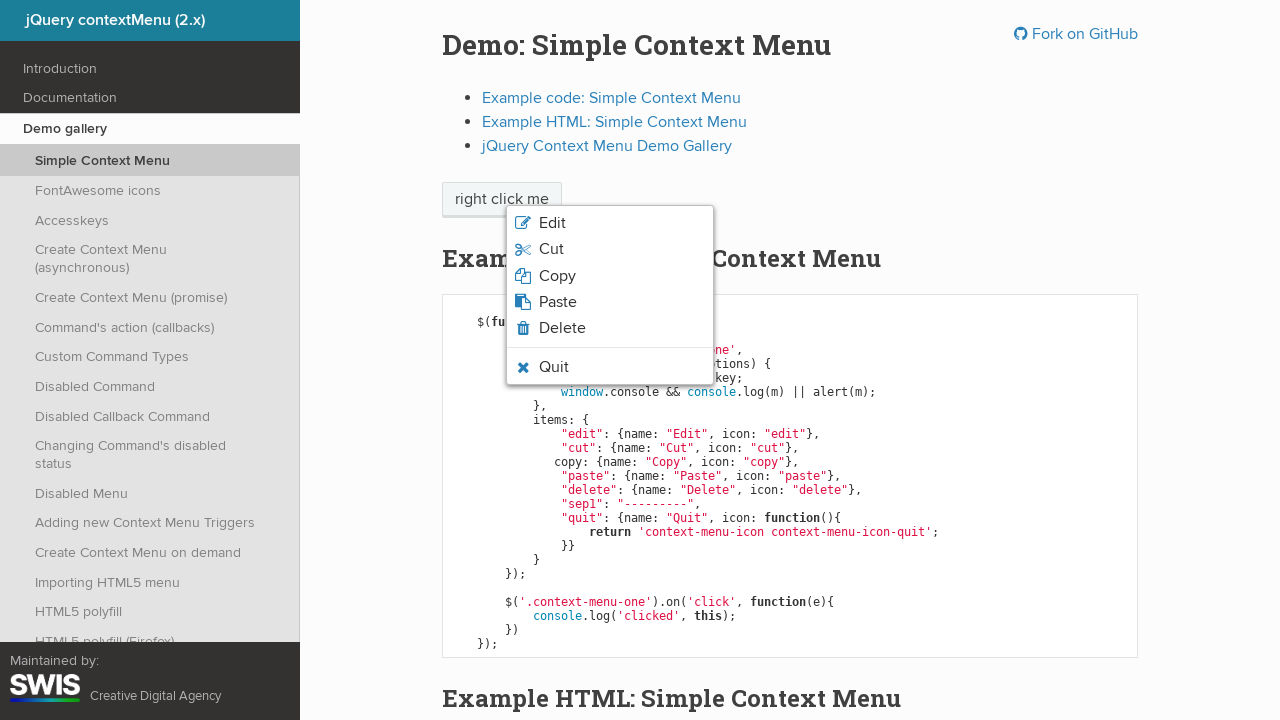

Clicked on 'Copy' option in context menu at (557, 276) on xpath=//ul[@class='context-menu-list context-menu-root']/li[contains(@class, 'co
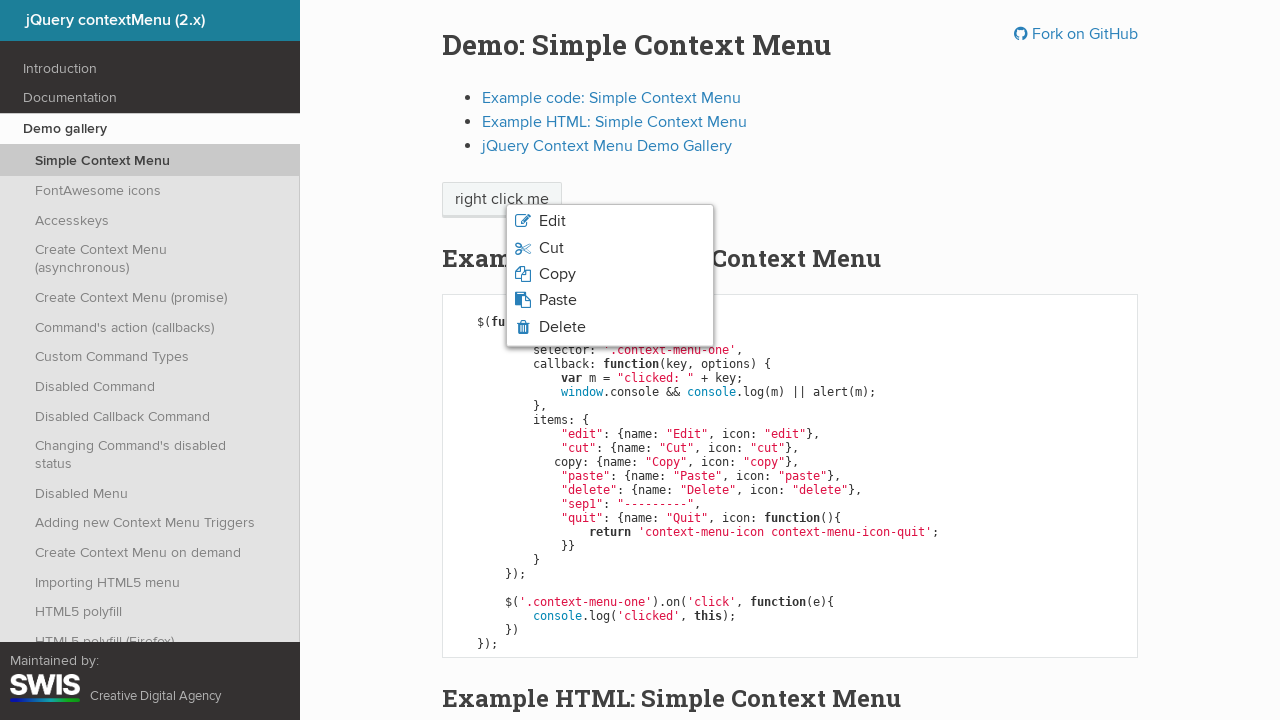

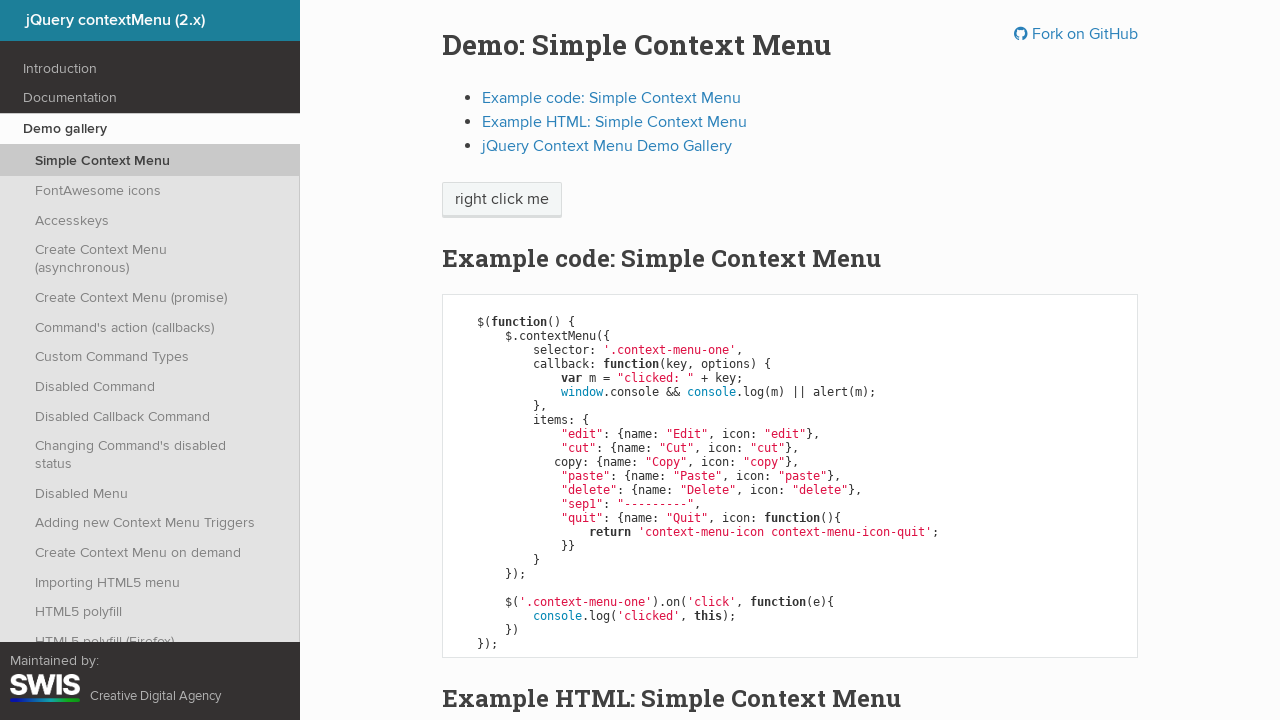